Tests multiple file upload functionality by selecting multiple files using the file input element on a demo upload page.

Starting URL: https://davidwalsh.name/demo/multiple-file-upload.php

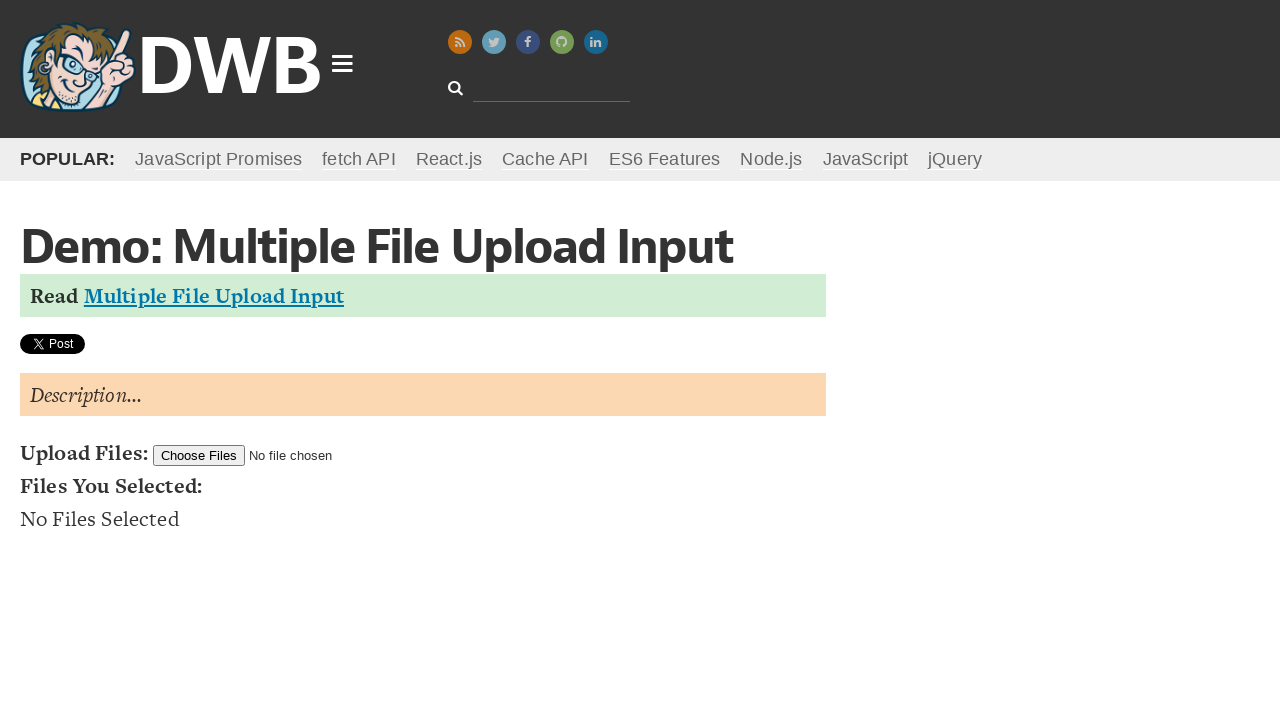

Created 3 temporary test files for upload
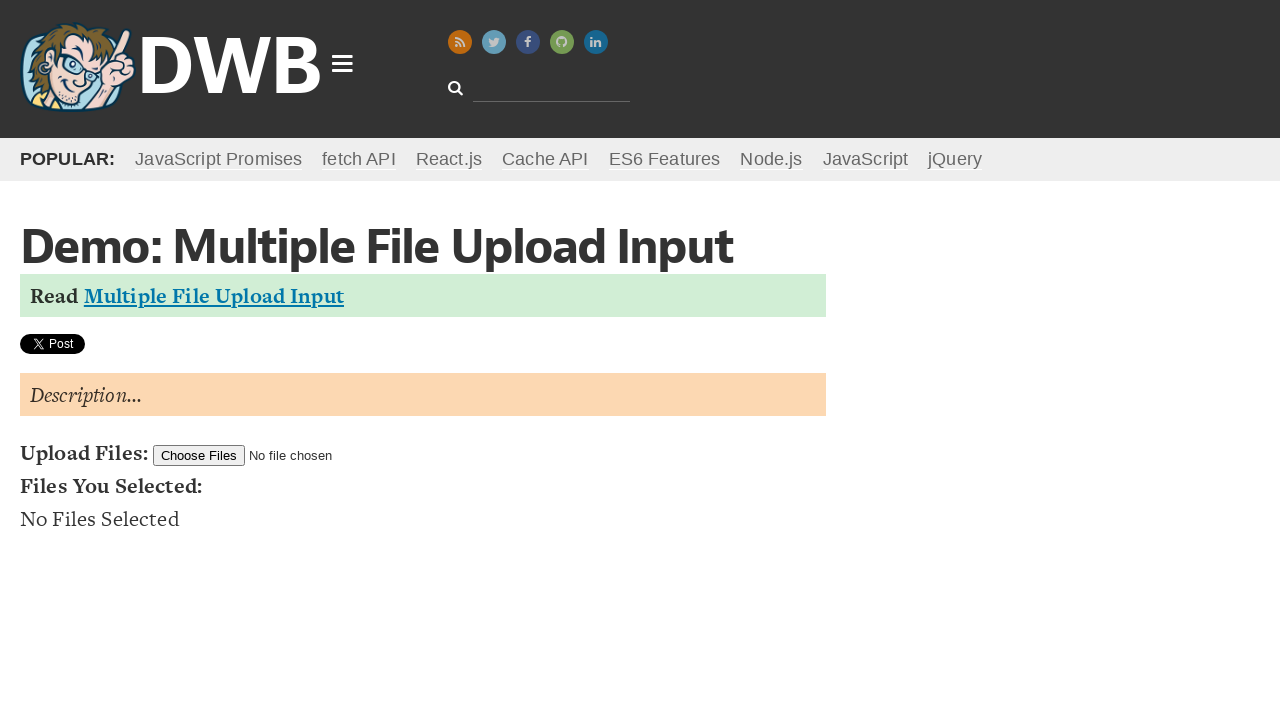

Selected multiple test files using file input element
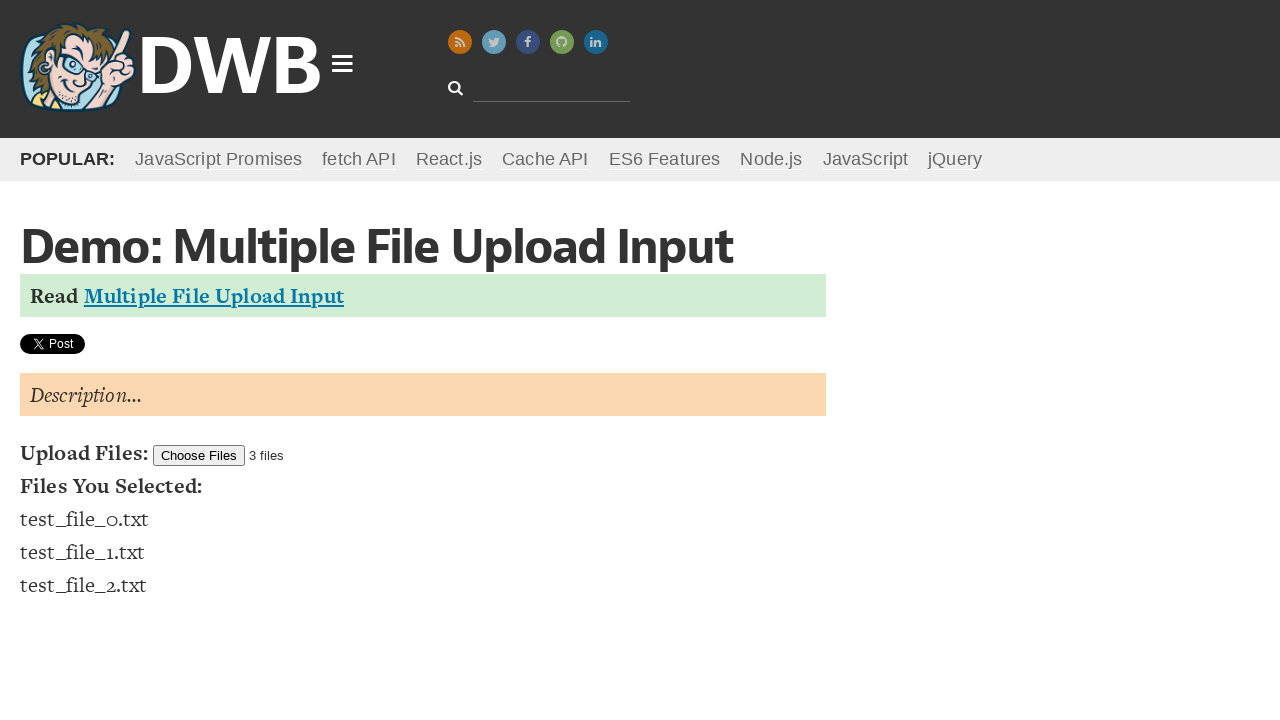

Waited for file upload preview to display
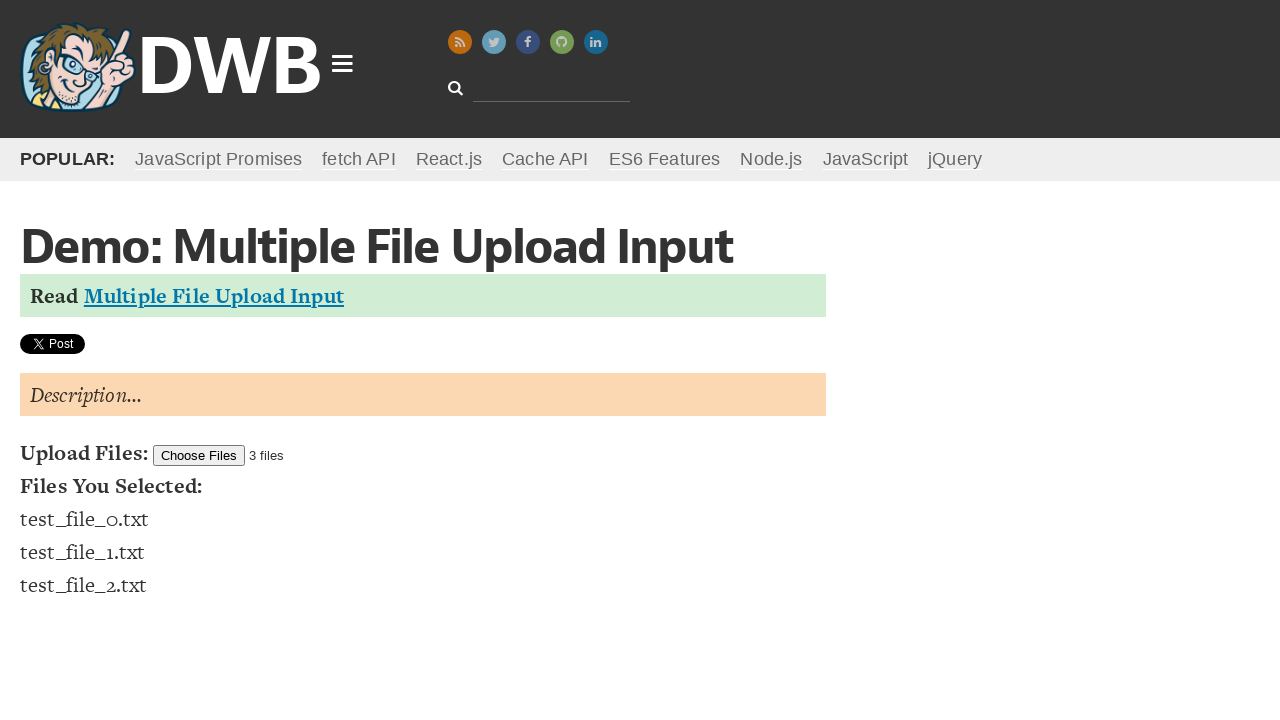

Verified file list element appeared on page
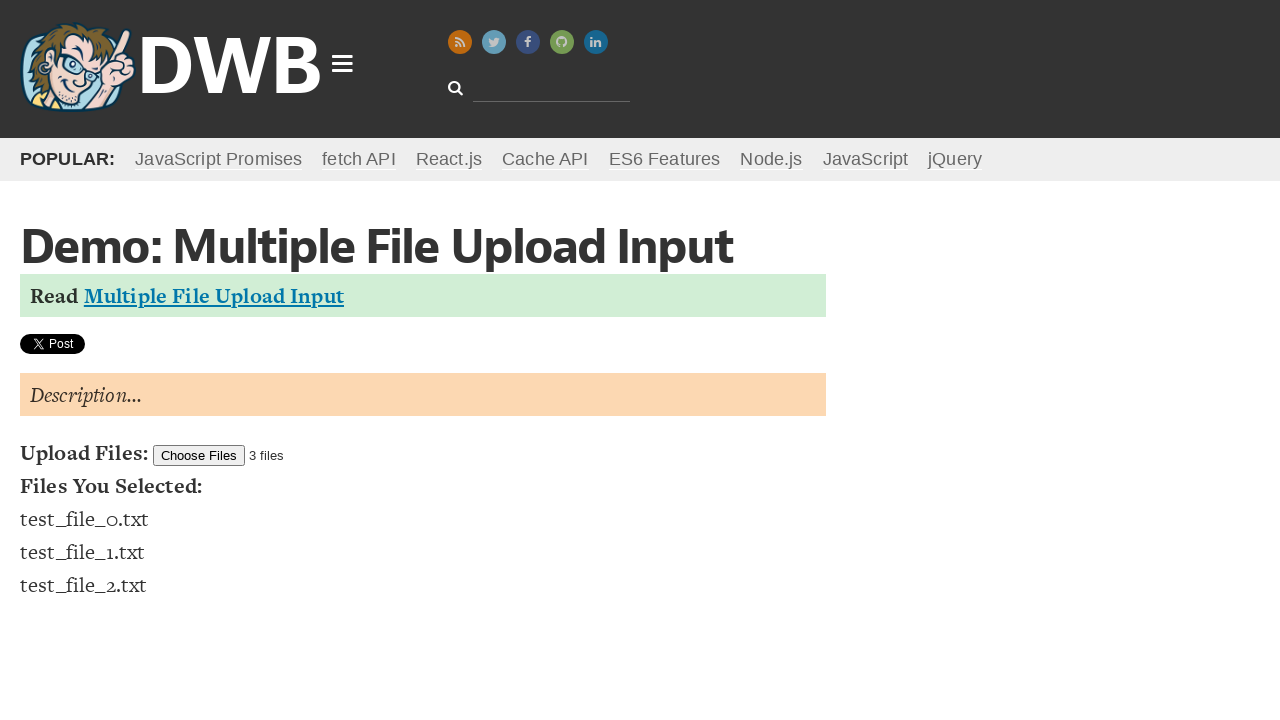

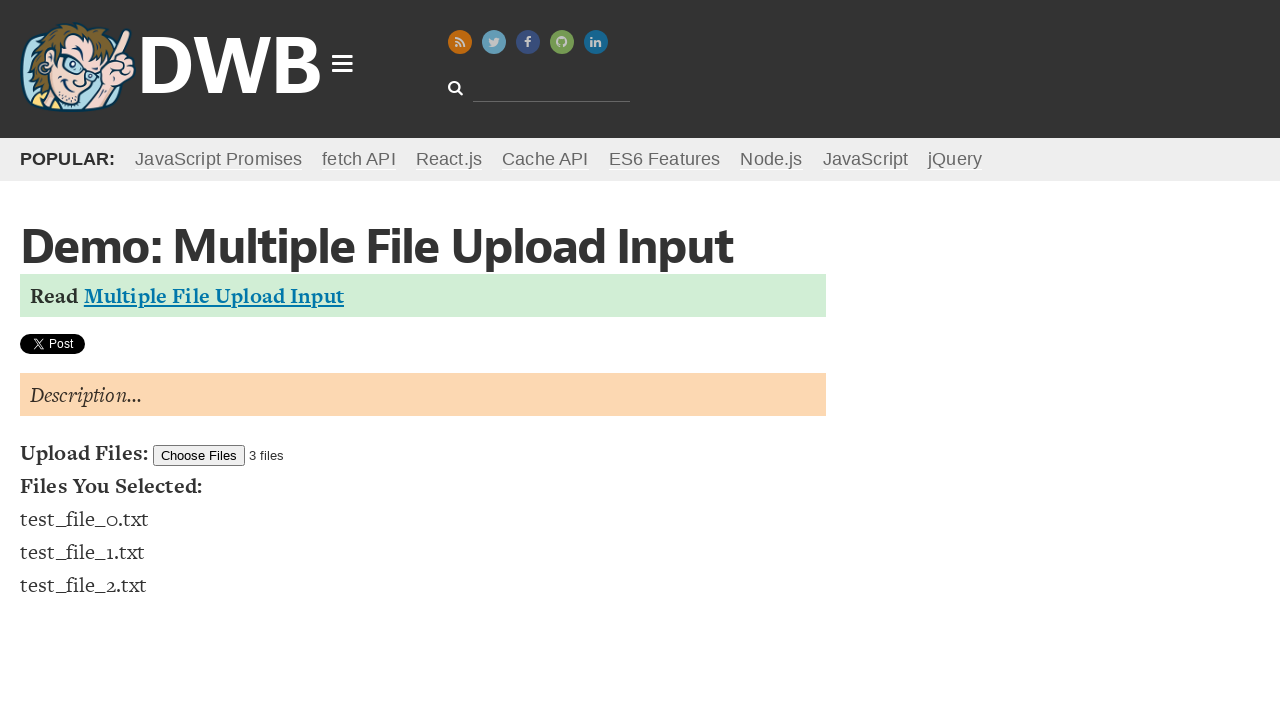